Tests train ticket search functionality on China's 12306 railway booking site by setting departure city (Beijing), destination city (Shanghai), travel date, and clicking search.

Starting URL: https://www.12306.cn/index/

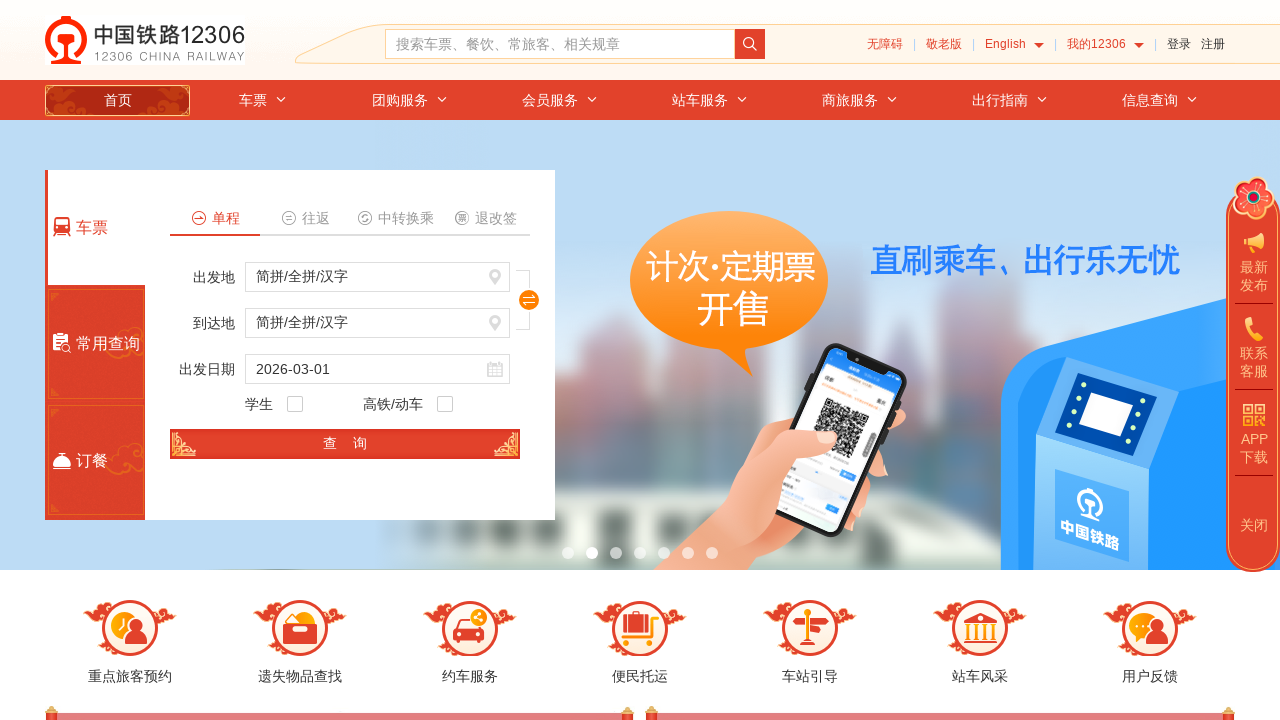

Waited for departure station input to be visible
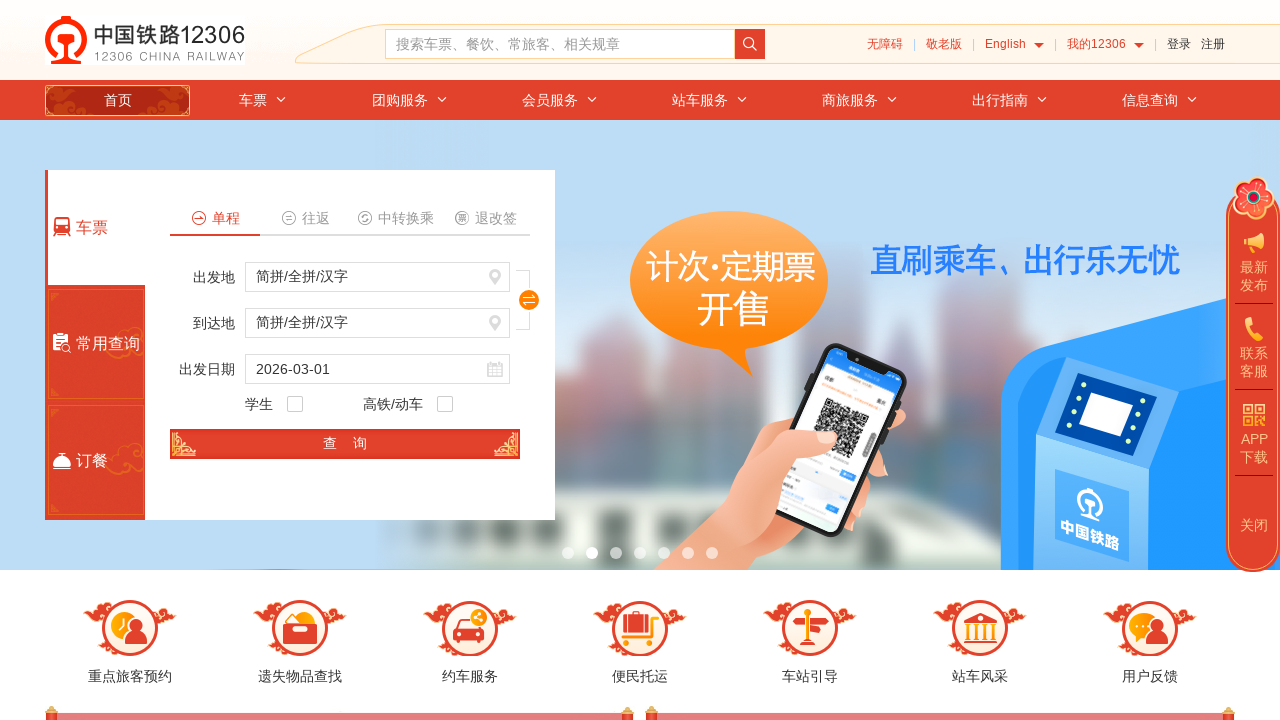

Set departure station value to Beijing (BJP) using JavaScript
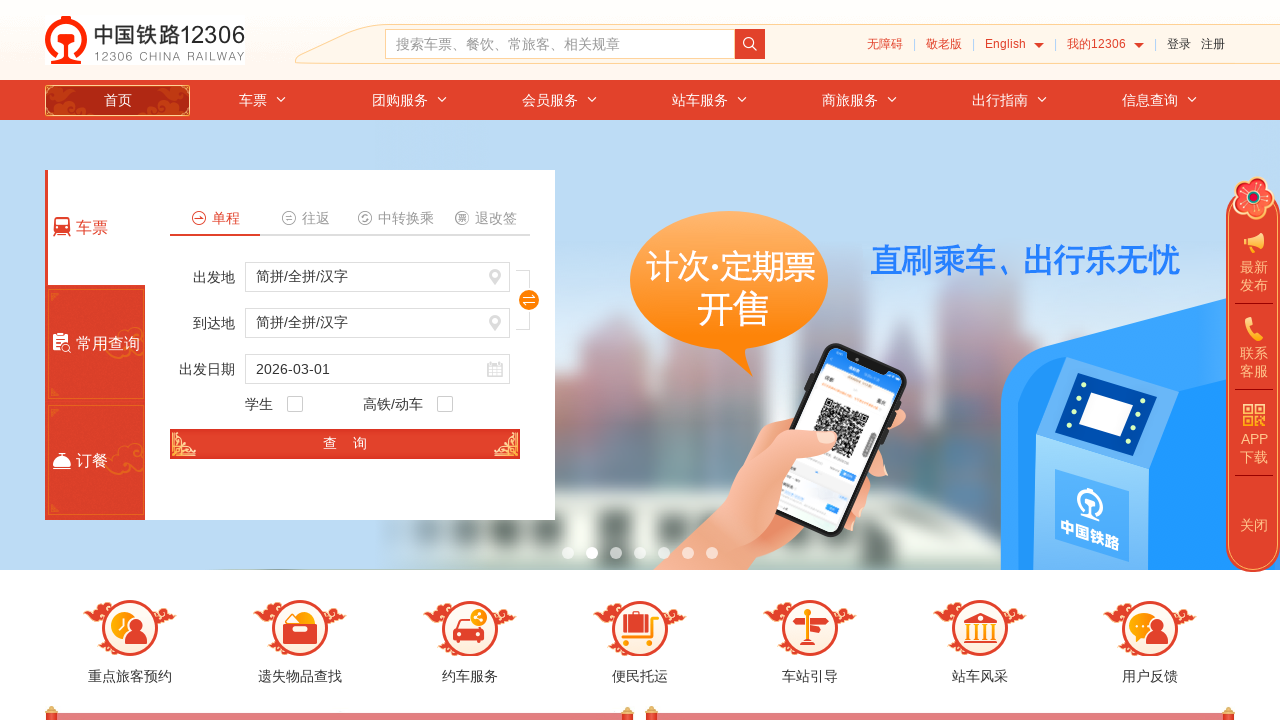

Updated departure station text display to Beijing (北京)
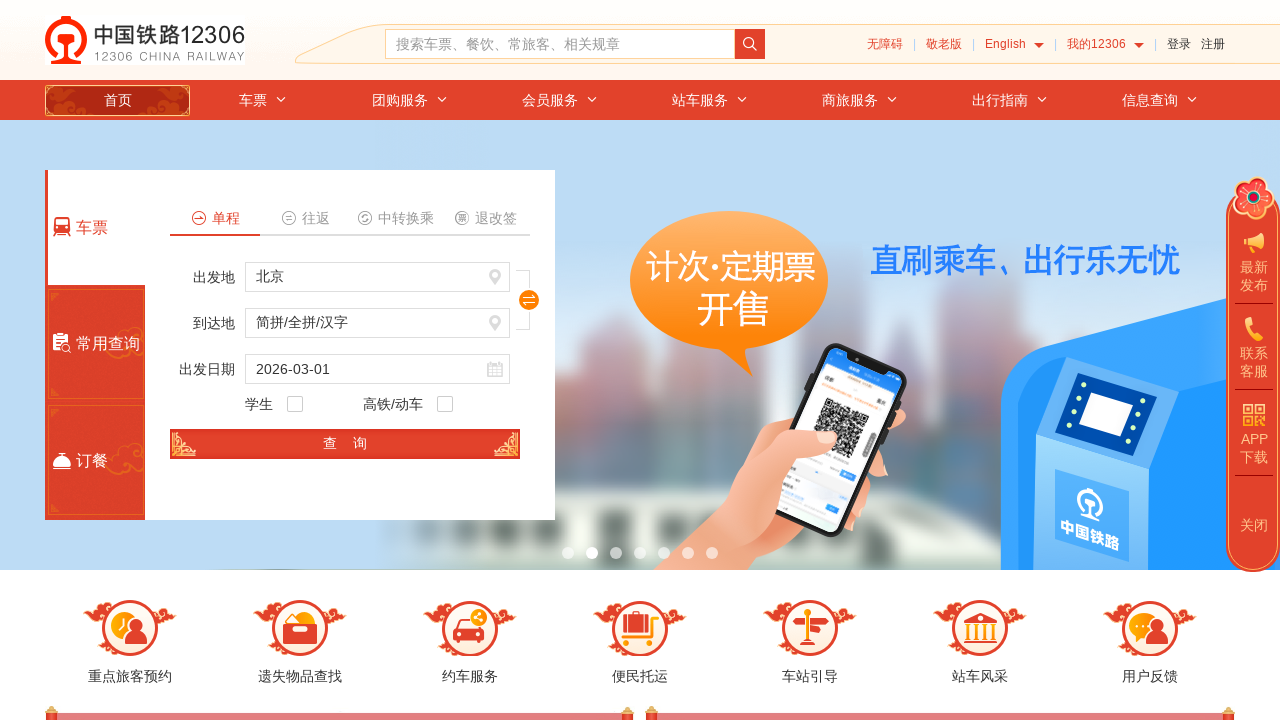

Clicked on destination station field at (378, 323) on #toStationText
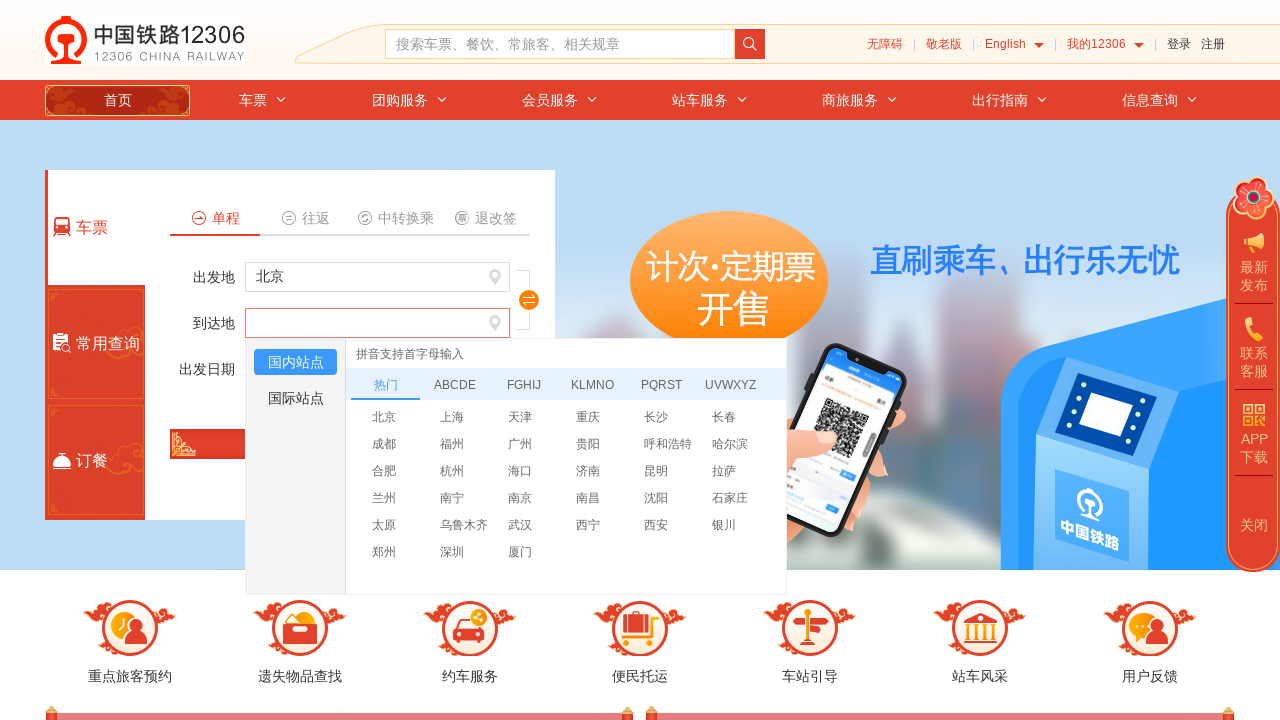

Selected Shanghai (SHH) as destination station at (468, 416) on xpath=//li[@data="SHH"]
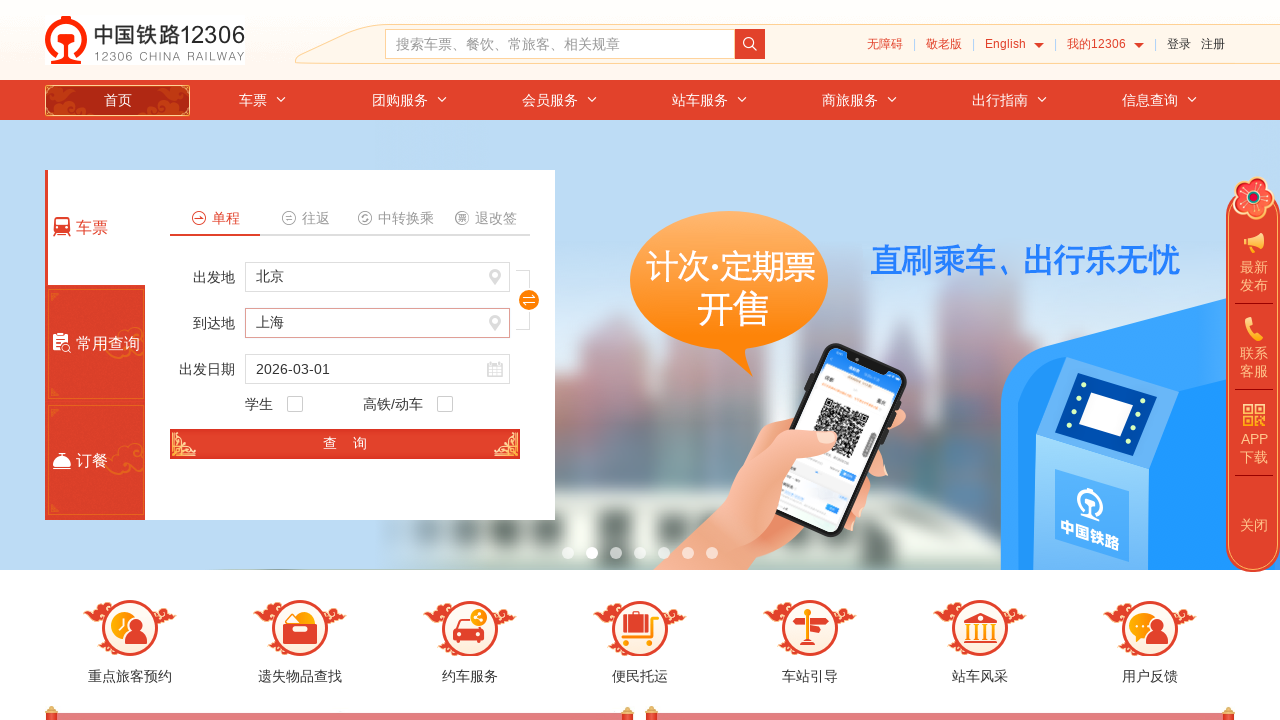

Set travel date to 2024-08-15 using JavaScript
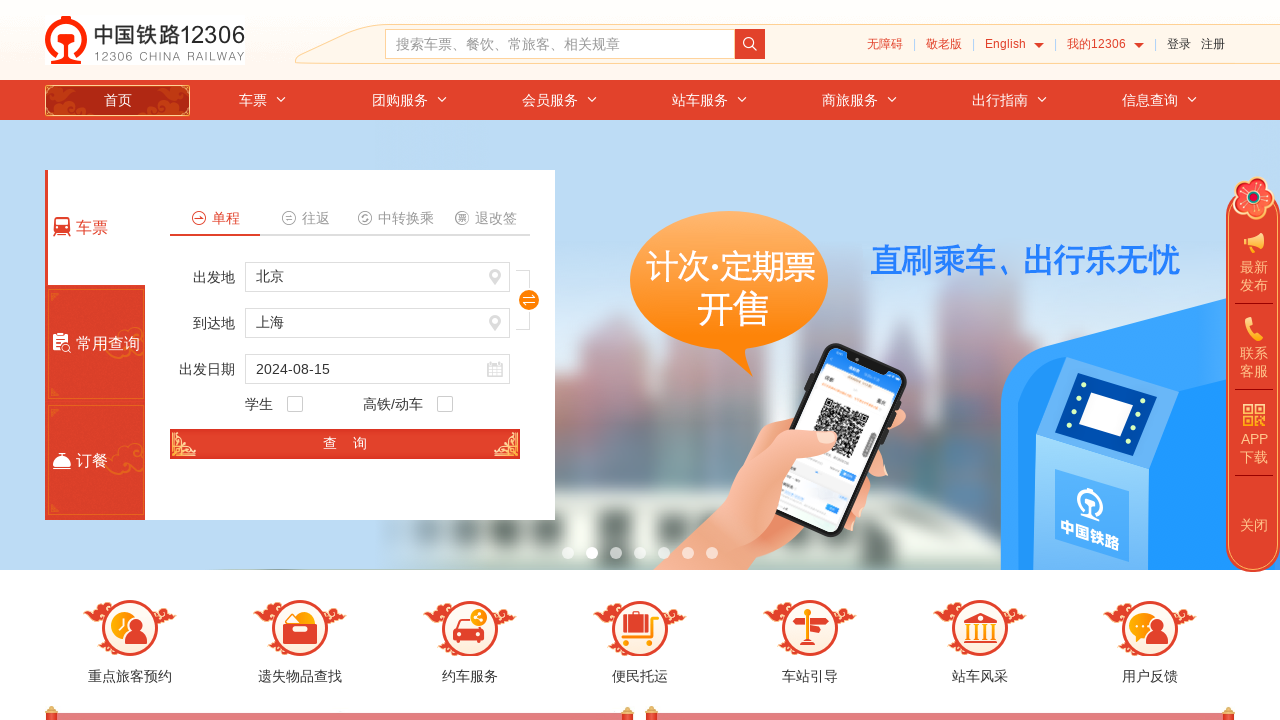

Clicked search button to initiate train search
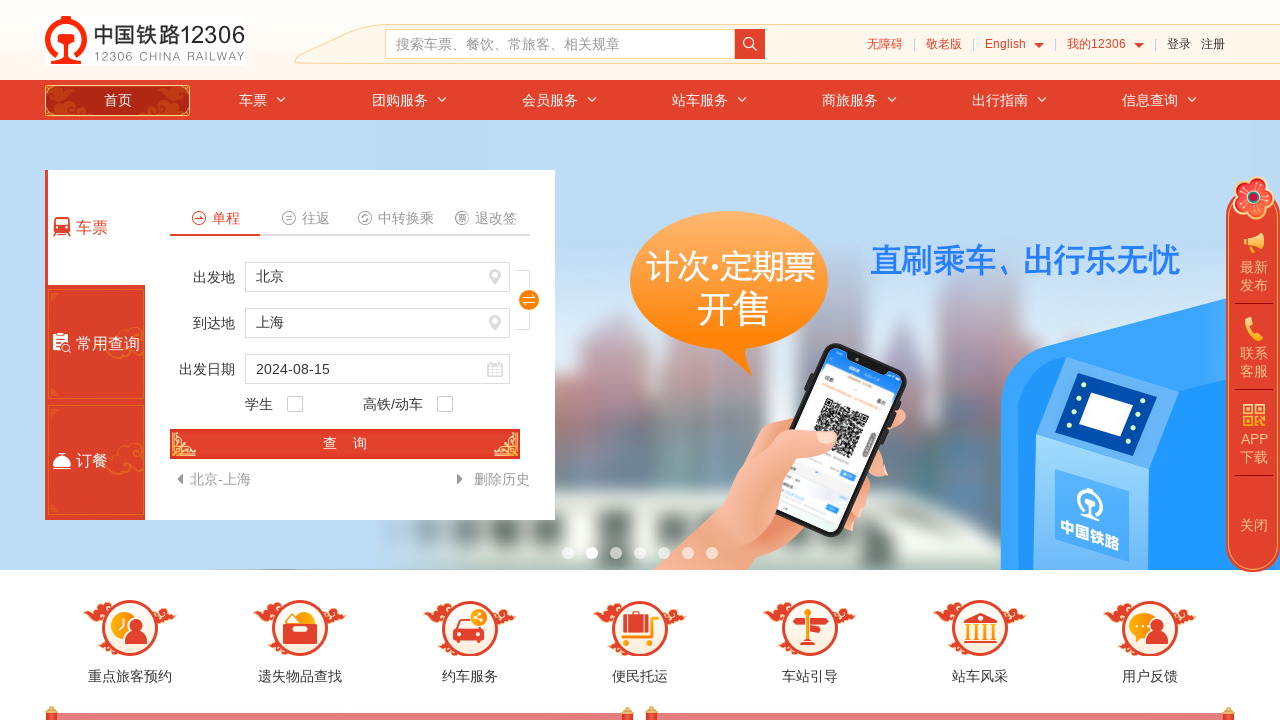

Waited for train search results to load (networkidle)
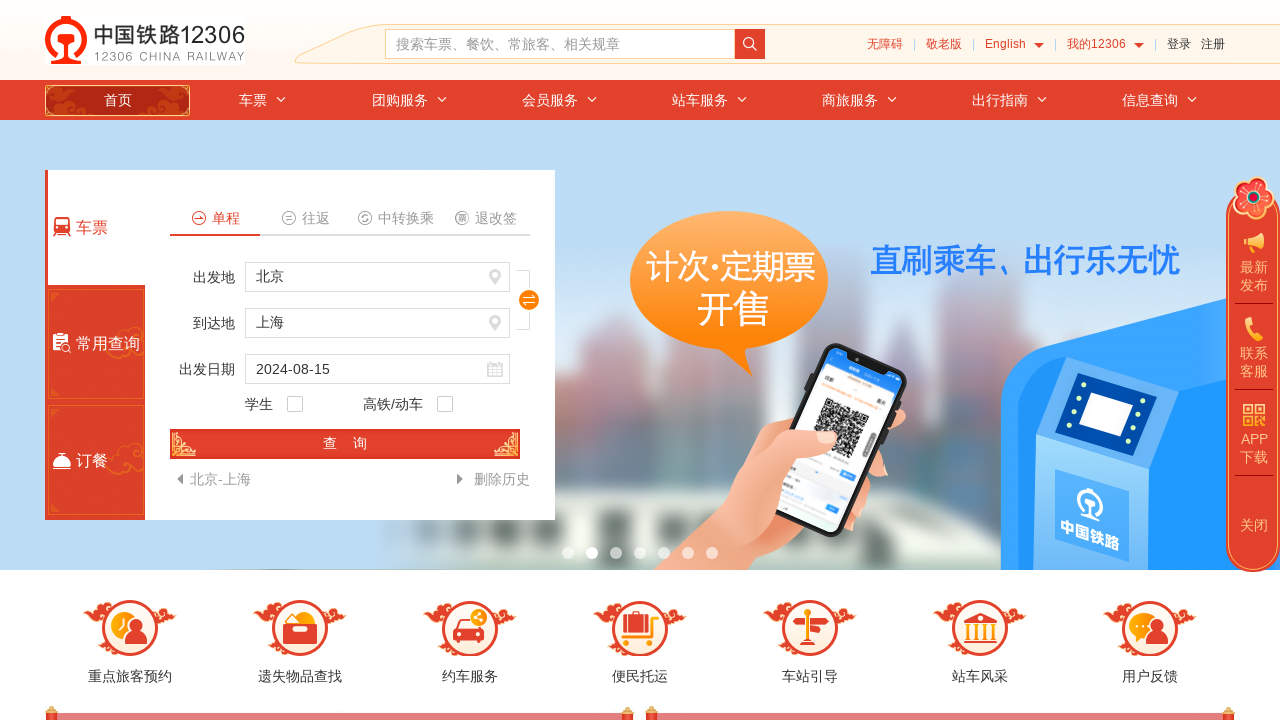

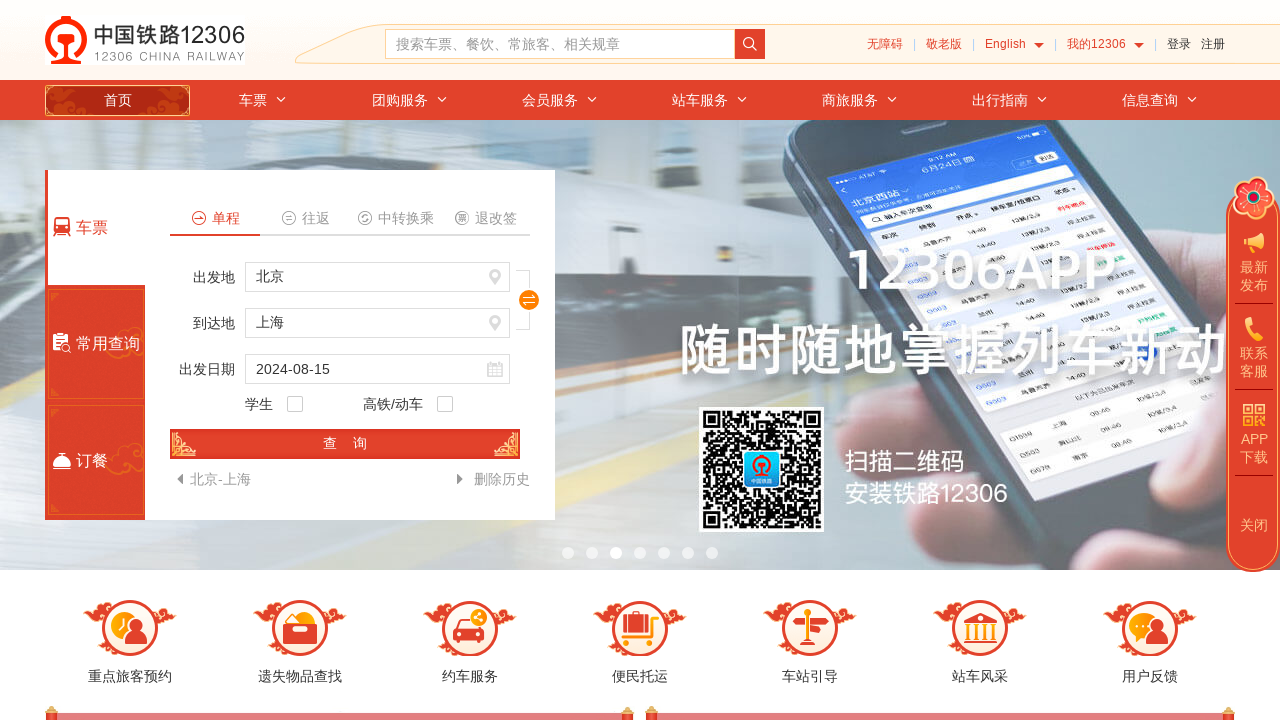